Tests dropdown selection functionality by selecting different states using various methods (by text, value, and index) and verifying the final selection

Starting URL: https://practice.cydeo.com/dropdown

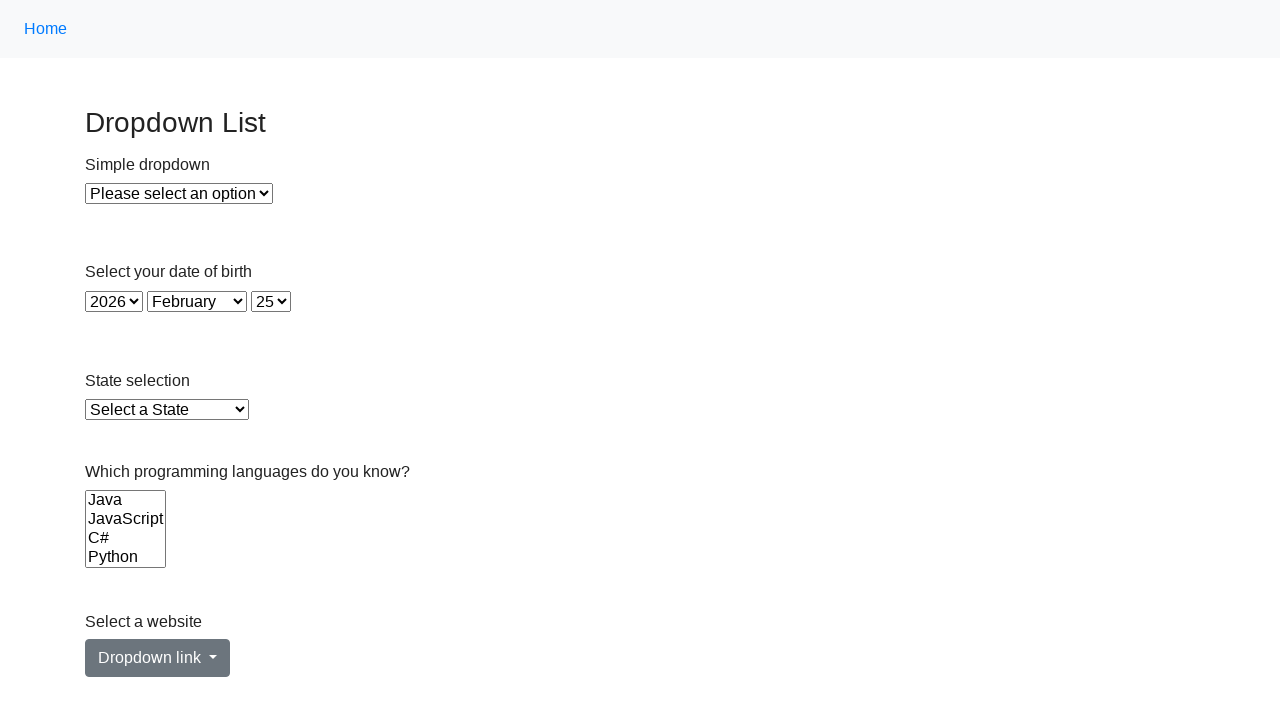

Located the state dropdown element
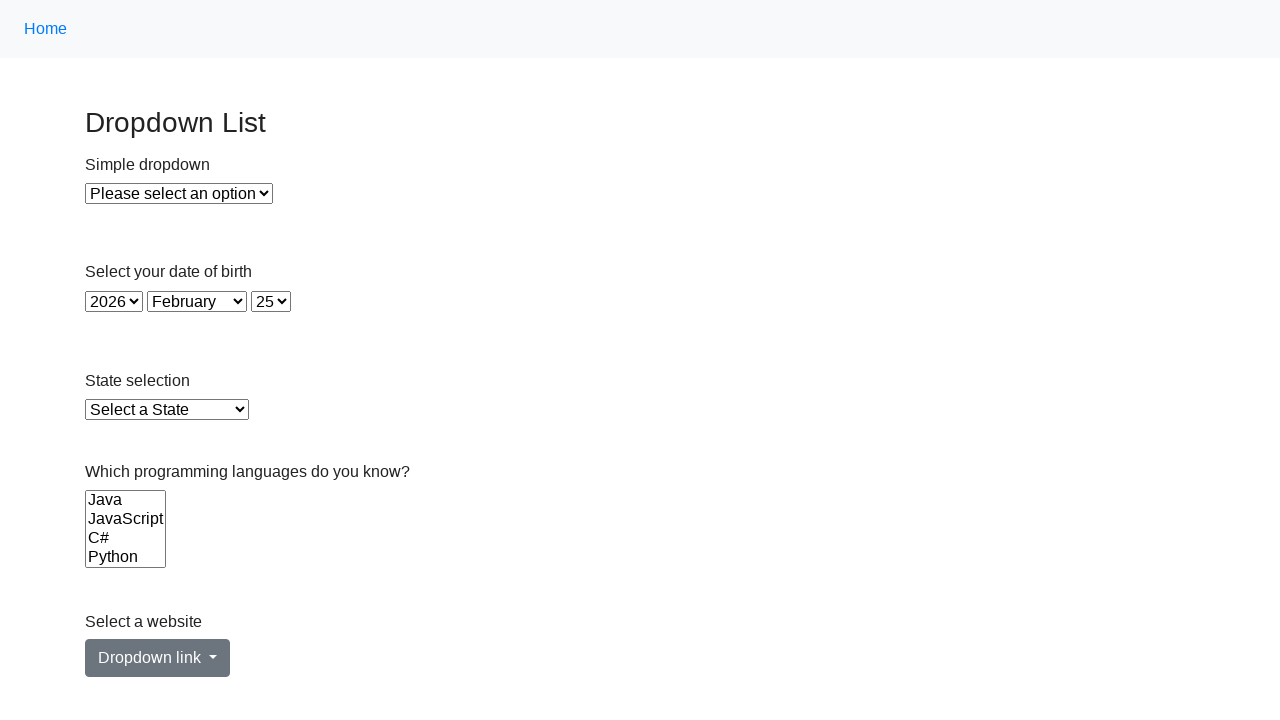

Selected Illinois from dropdown by visible text on select#state
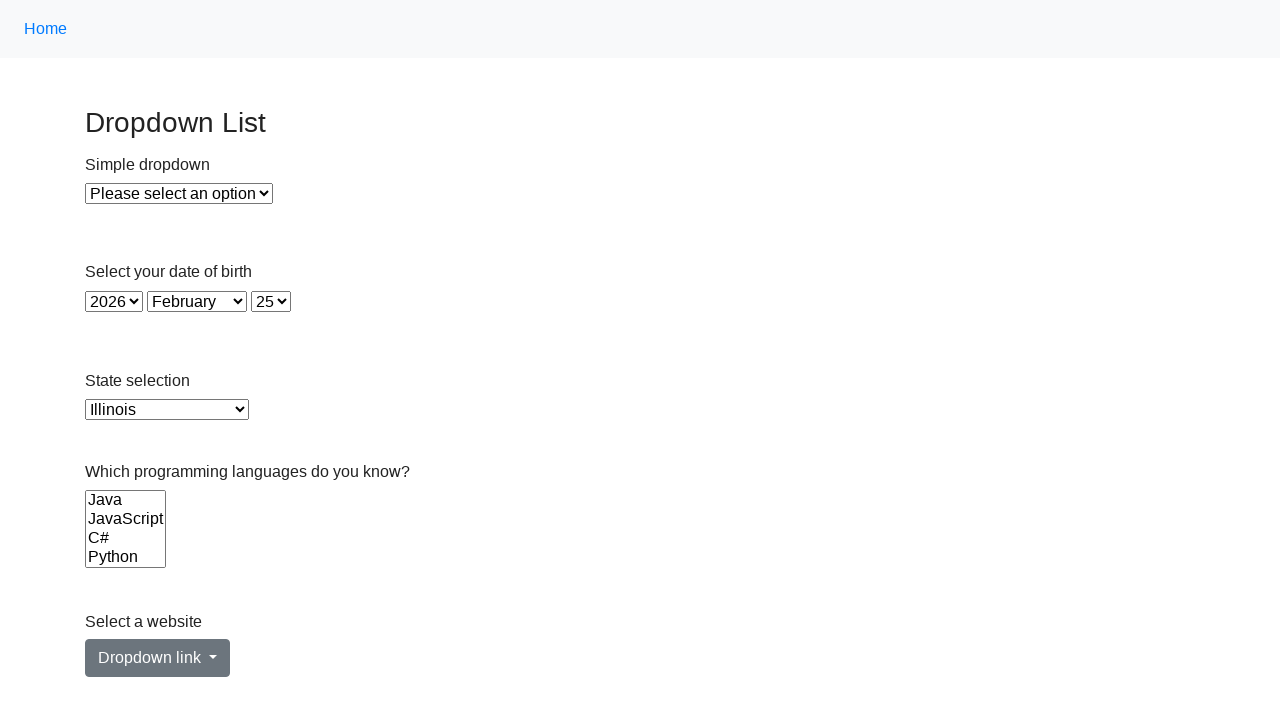

Selected Virginia from dropdown by value 'VA' on select#state
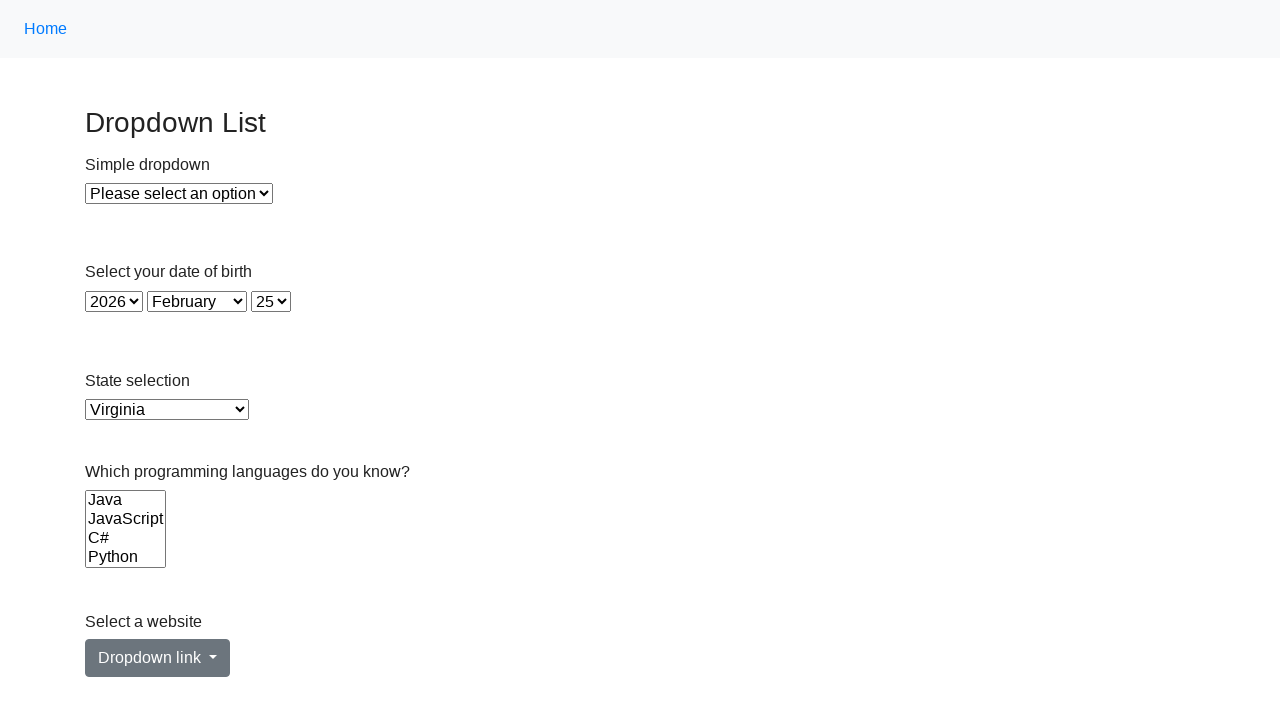

Selected California from dropdown by index 5 on select#state
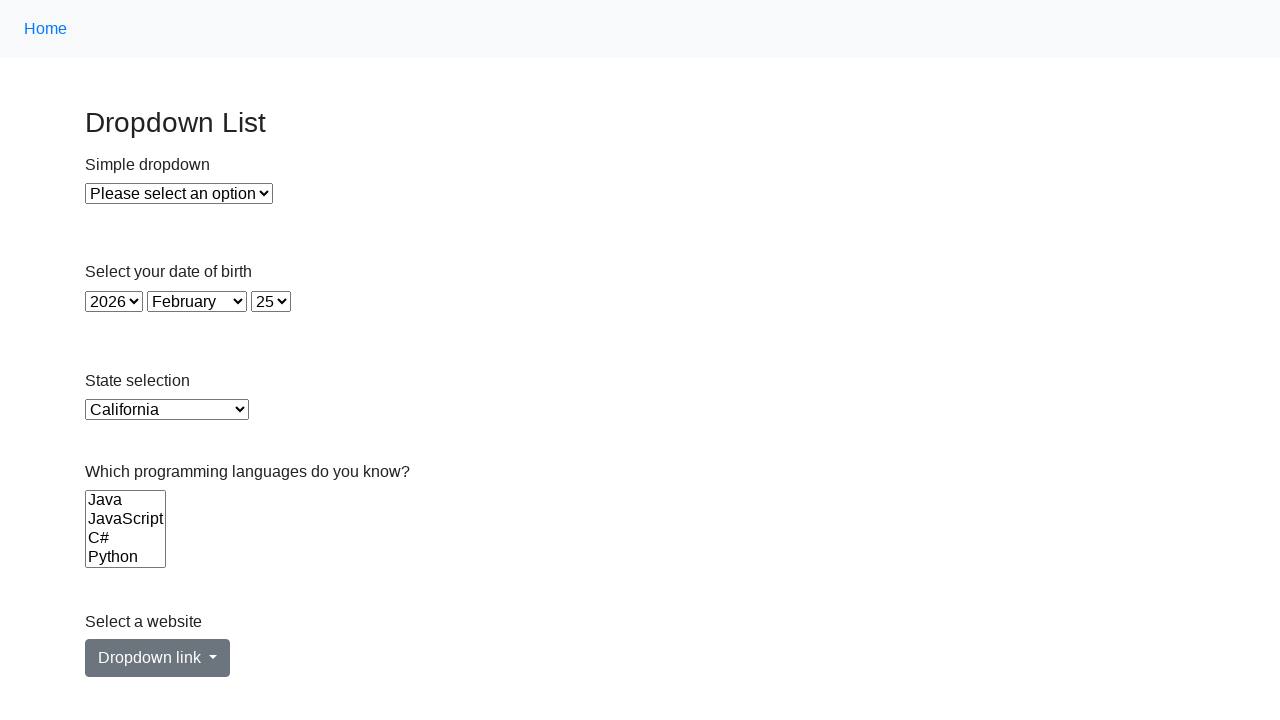

Located the checked option element
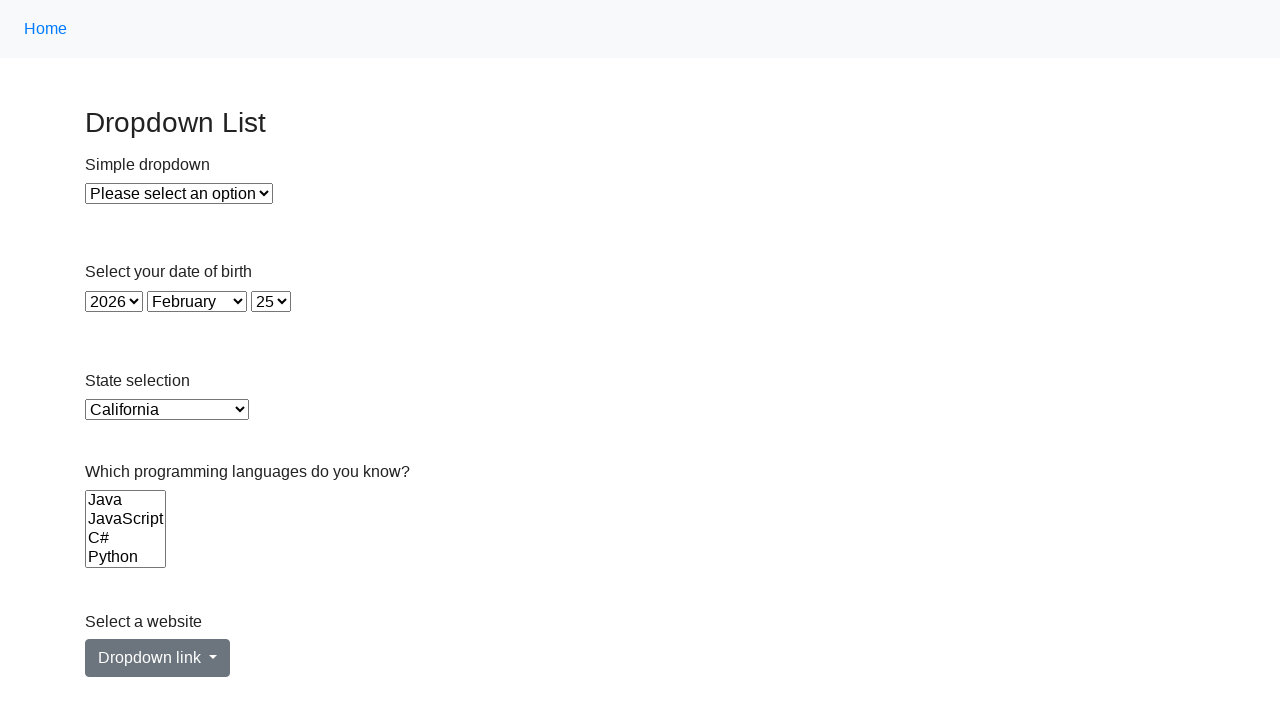

Verified that California is the selected option
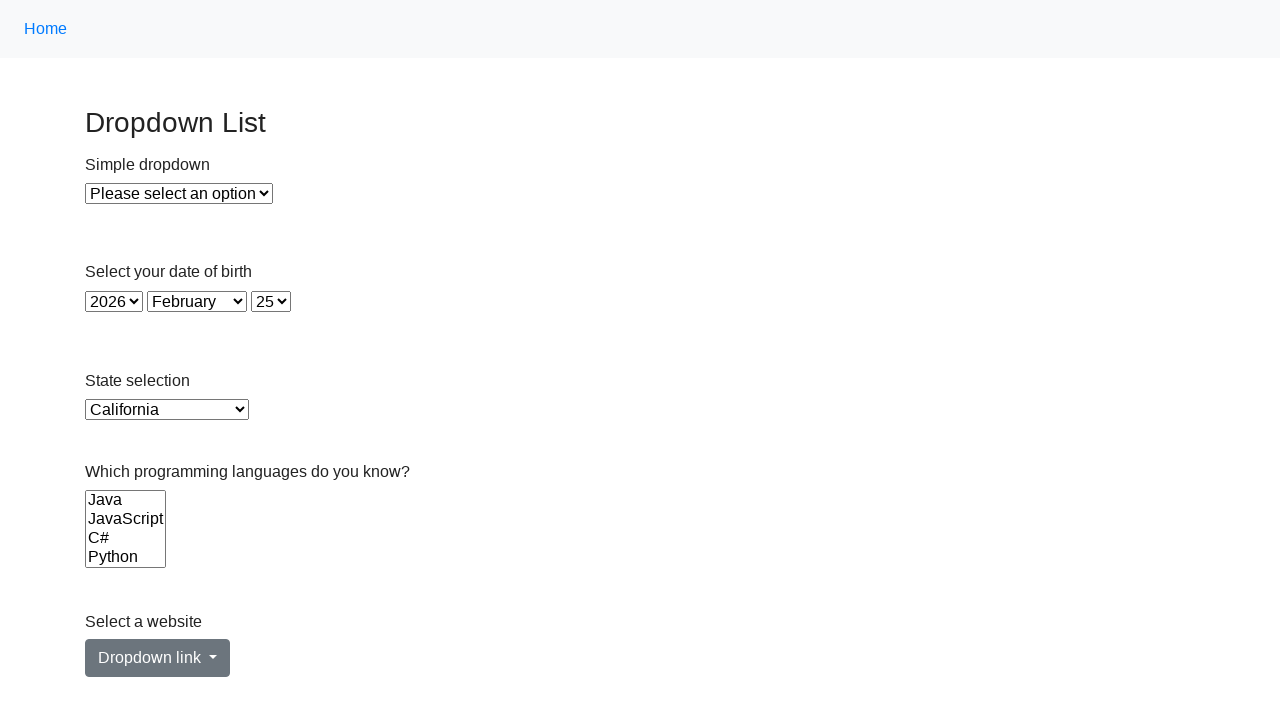

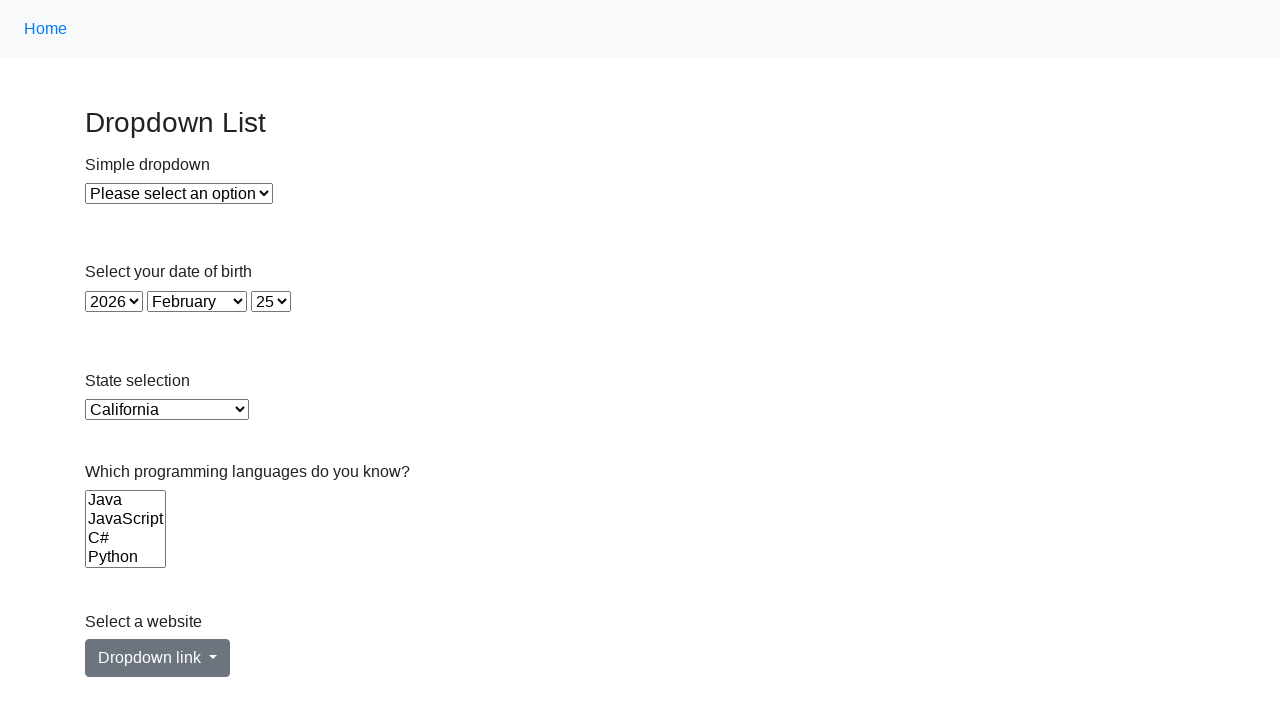